Tests ASU's 404 error page by navigating to a non-existent URL, verifying the 404 content is displayed, then testing the search functionality on the 404 page by searching for "sparky" and confirming redirection to the ASU search results page.

Starting URL: https://www.asu.edu/foo-bar

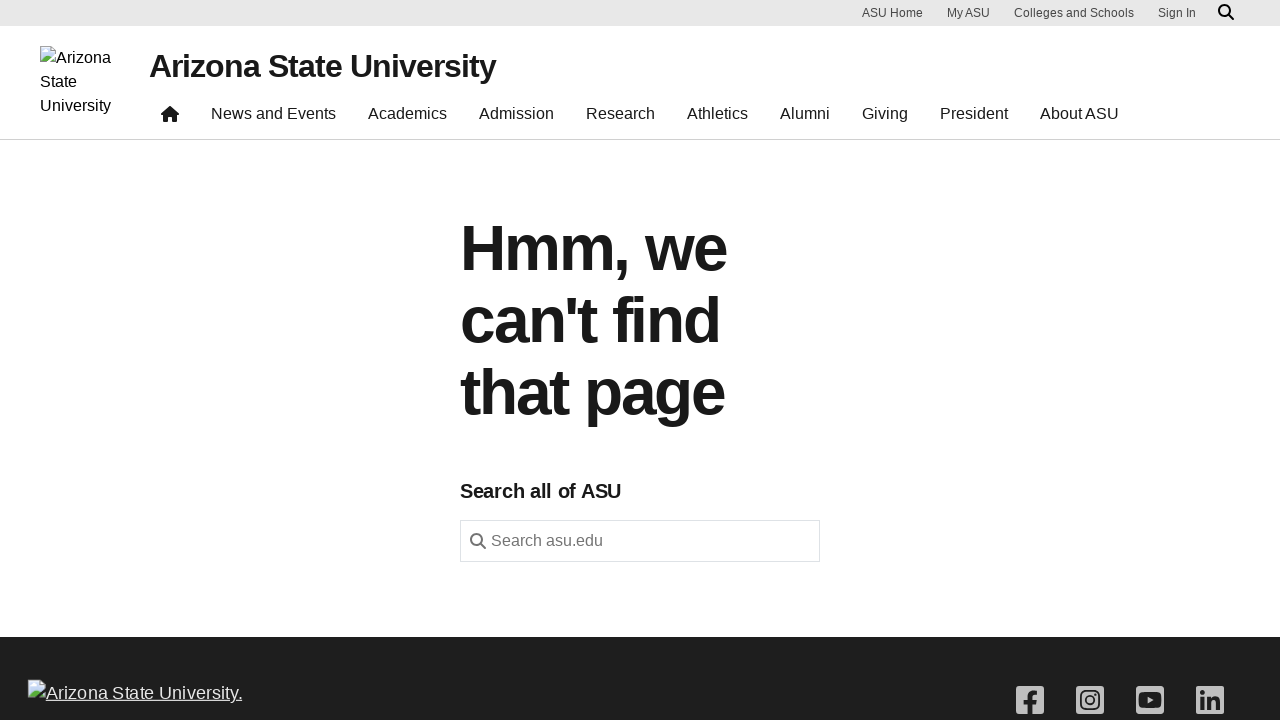

Verified 404 error page heading is displayed
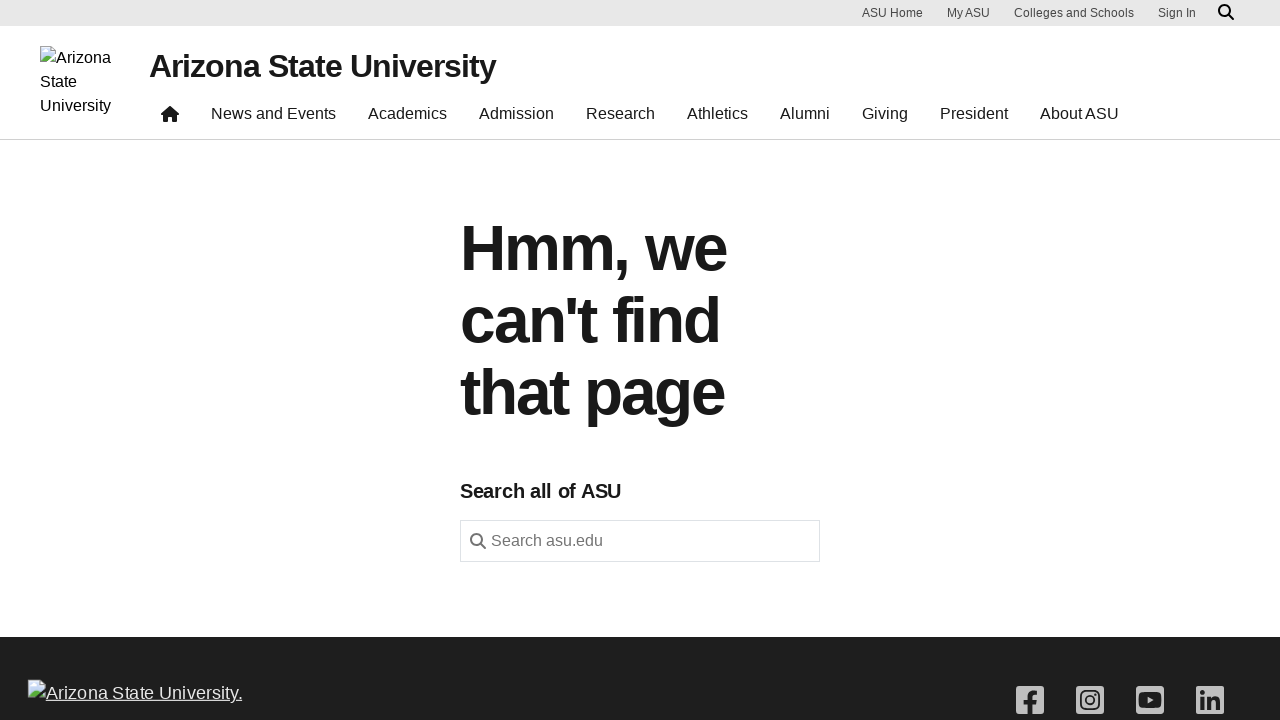

Verified search section heading is visible on 404 page
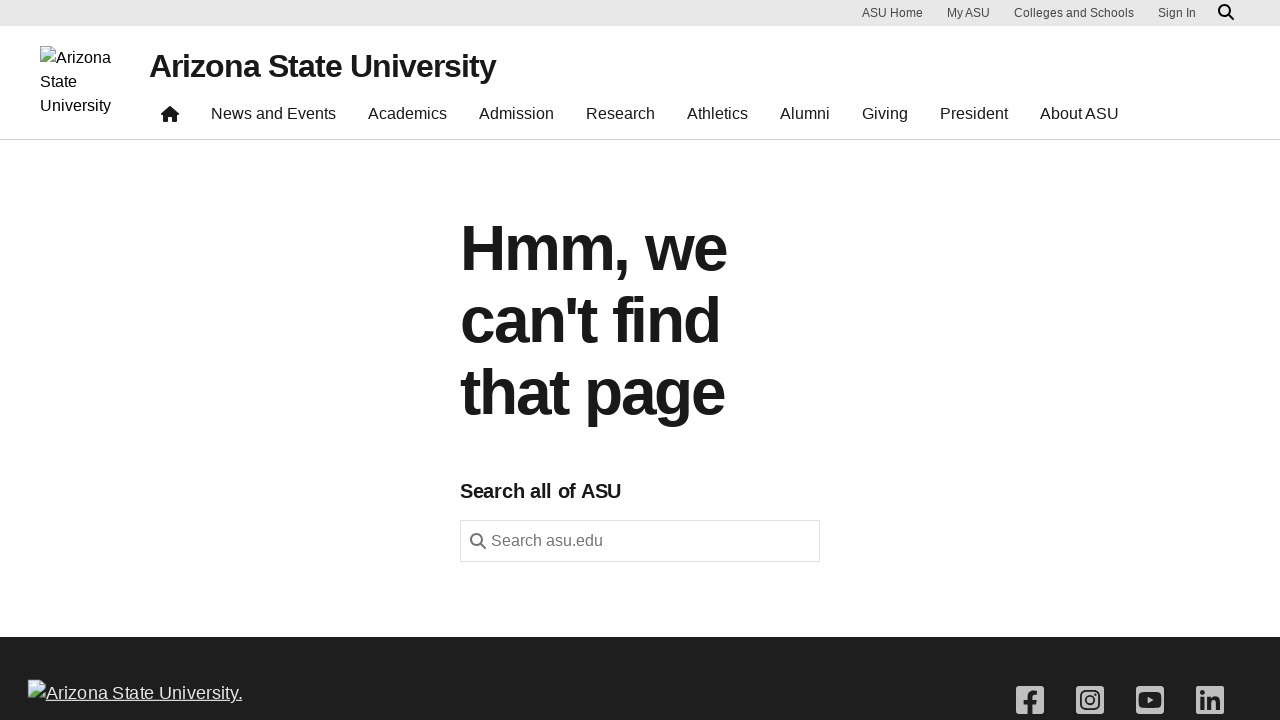

Filled search field with 'sparky' on internal:role=textbox[name="Search asu.edu"i]
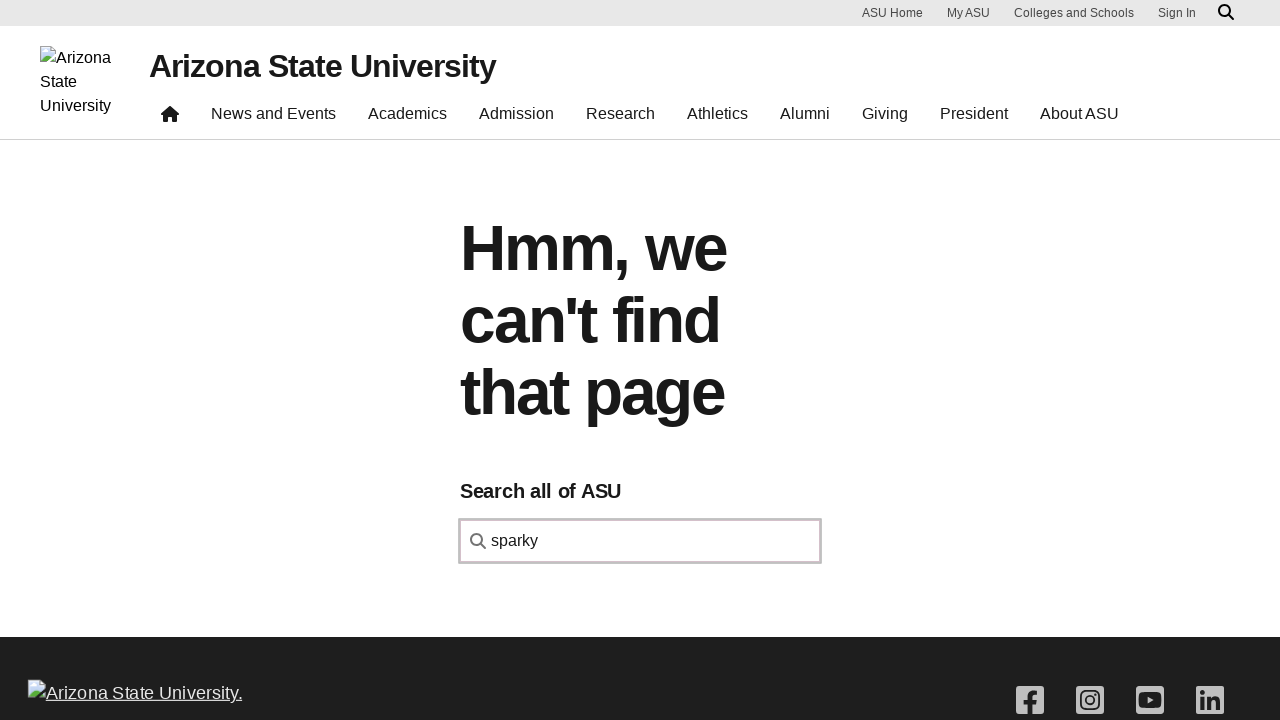

Submitted search form via JavaScript
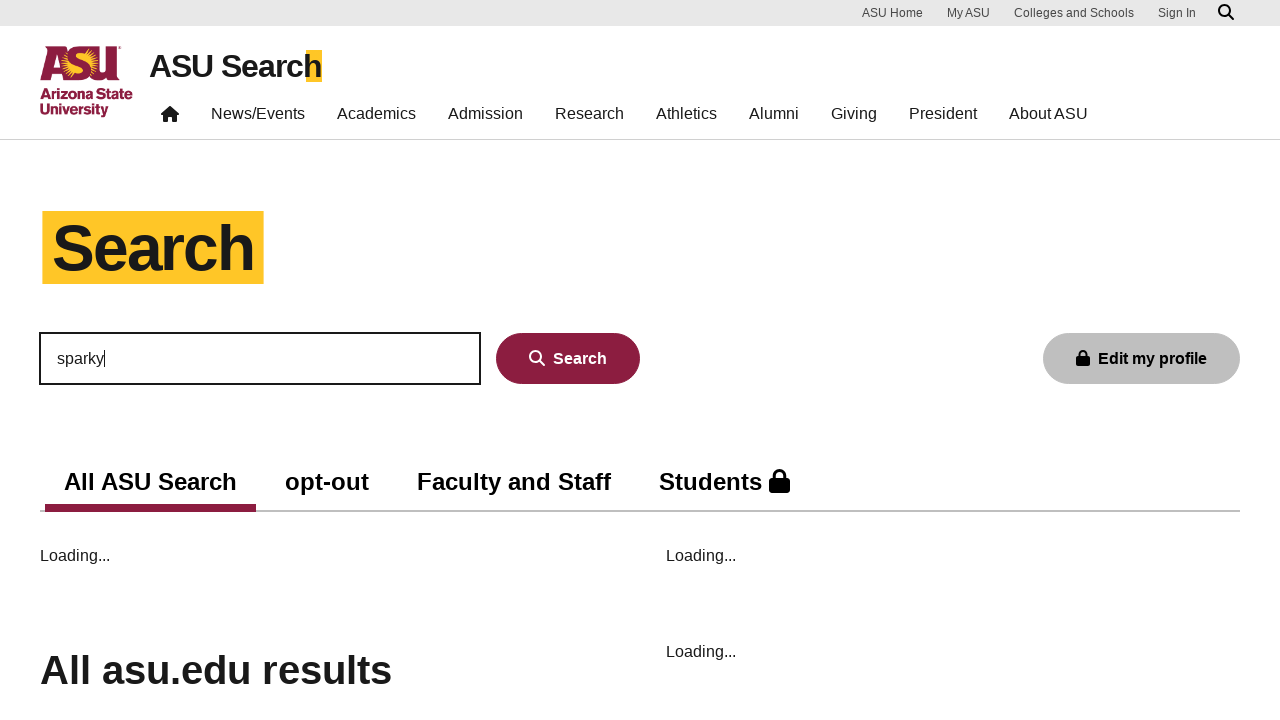

Successfully redirected to ASU search results page
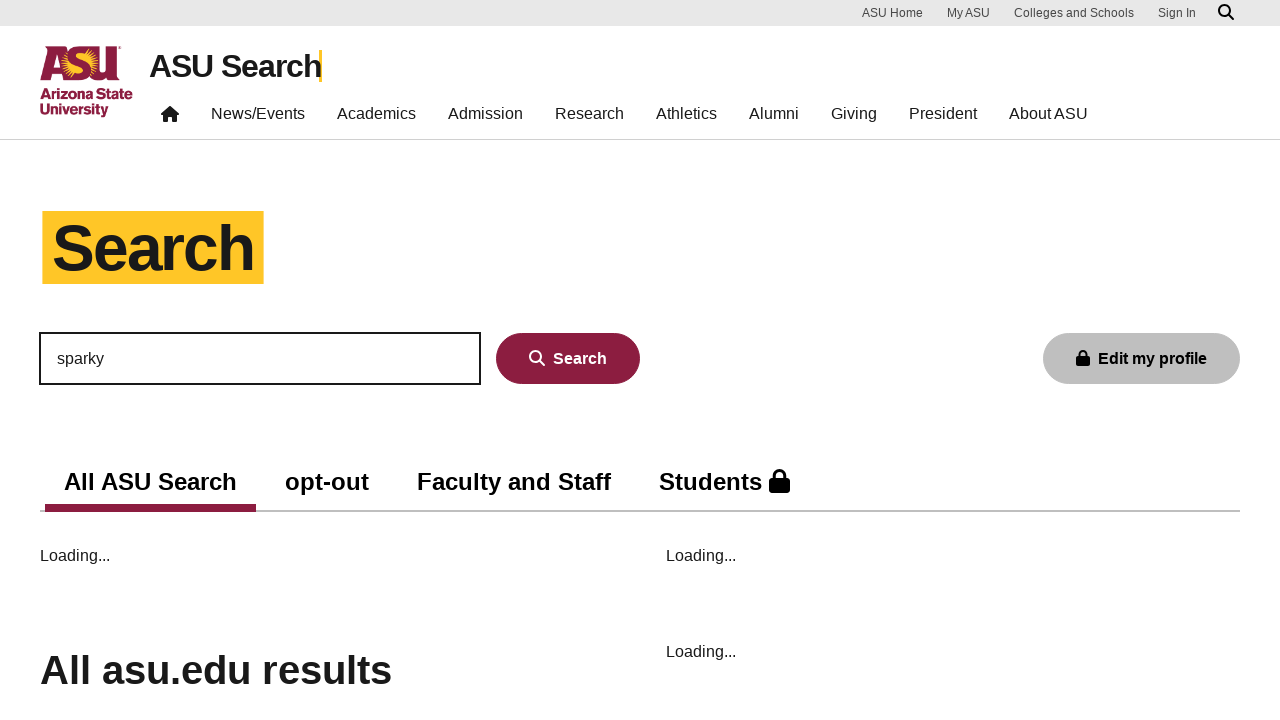

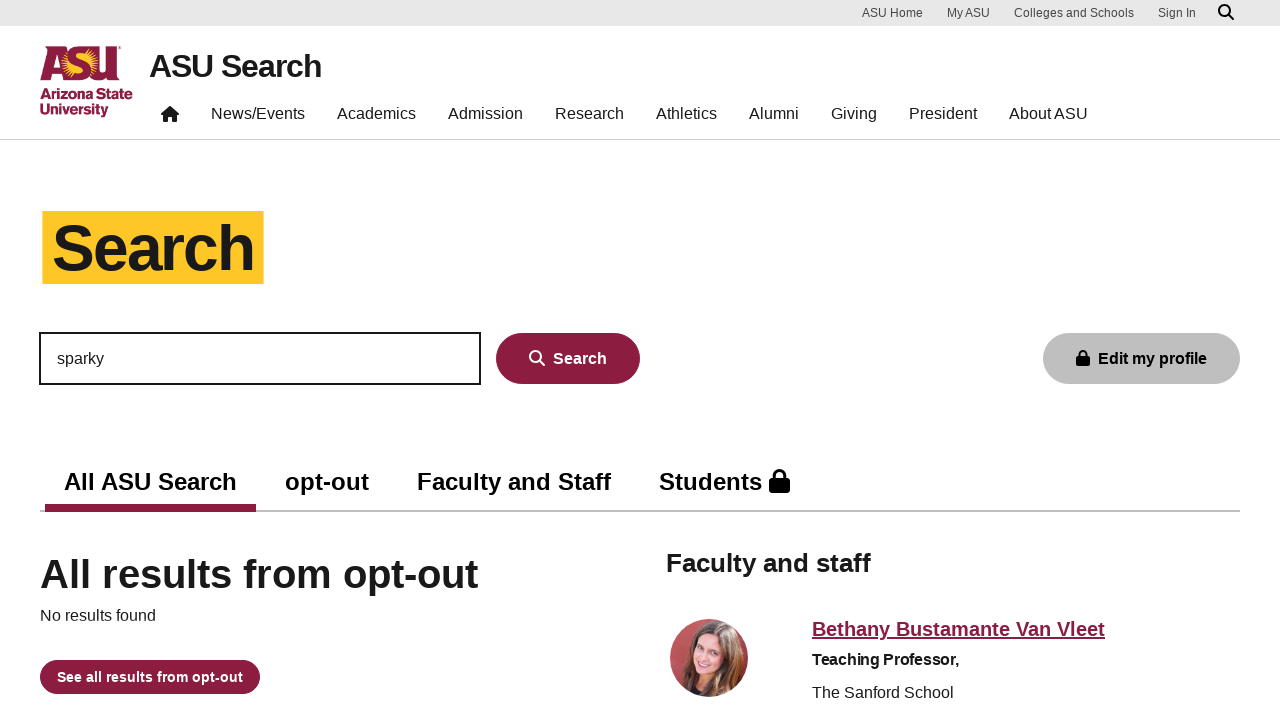